Tests mouse hover and context click (right-click) functionality on a navigation menu, performing a right-click on the Home element and navigating through the context menu using arrow keys

Starting URL: https://demo.automationtesting.in/Register.html

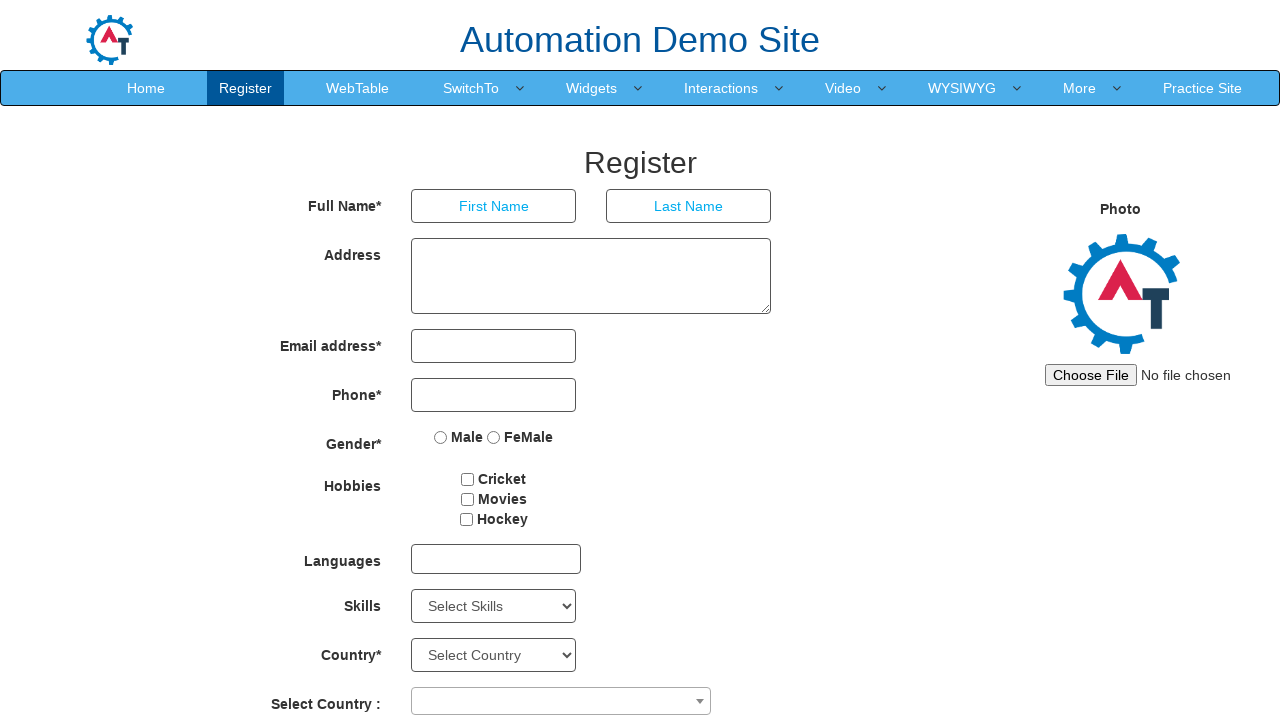

Located the Home element in the navigation menu
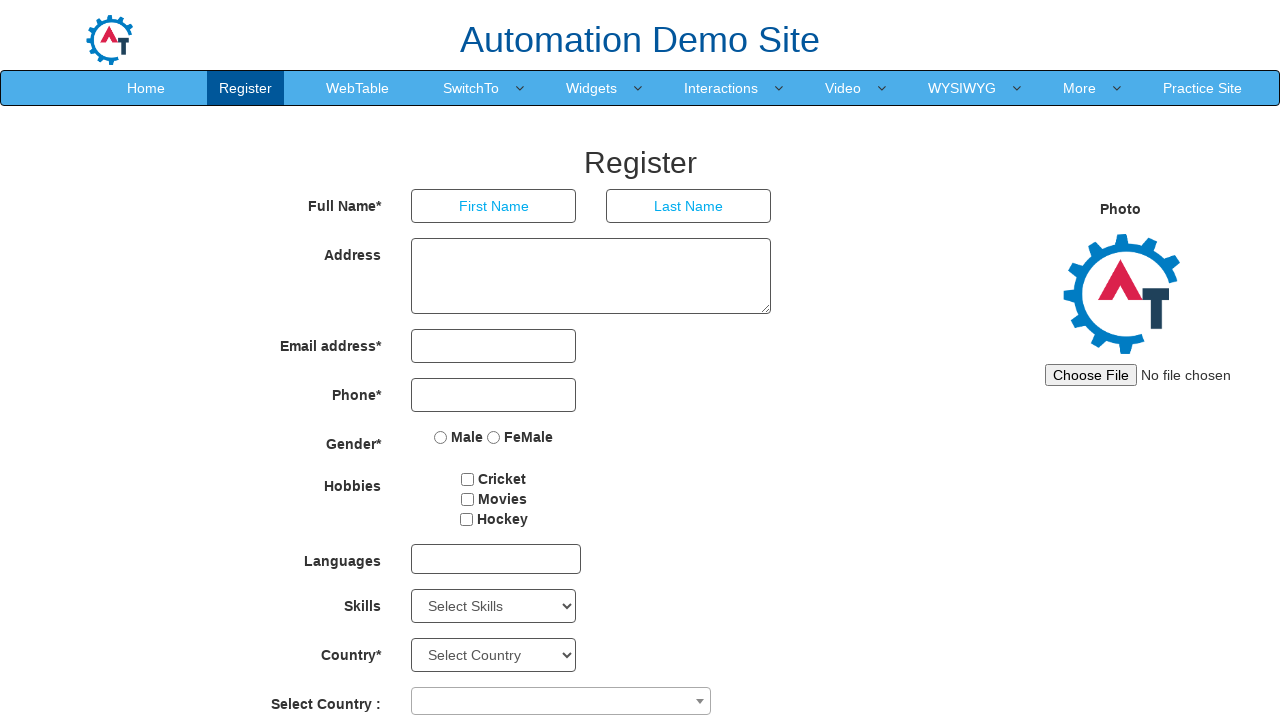

Right-clicked on the Home element to open context menu at (146, 88) on xpath=//*[text()='Home']
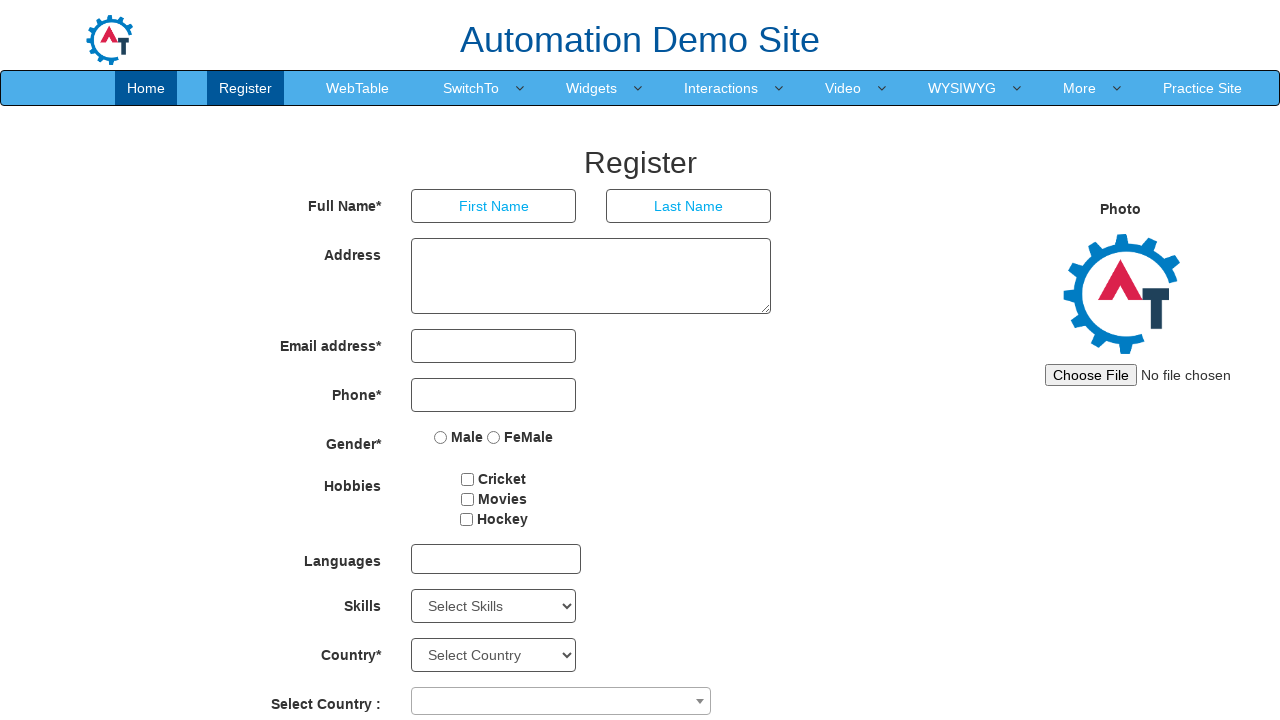

Pressed ArrowRight to navigate context menu
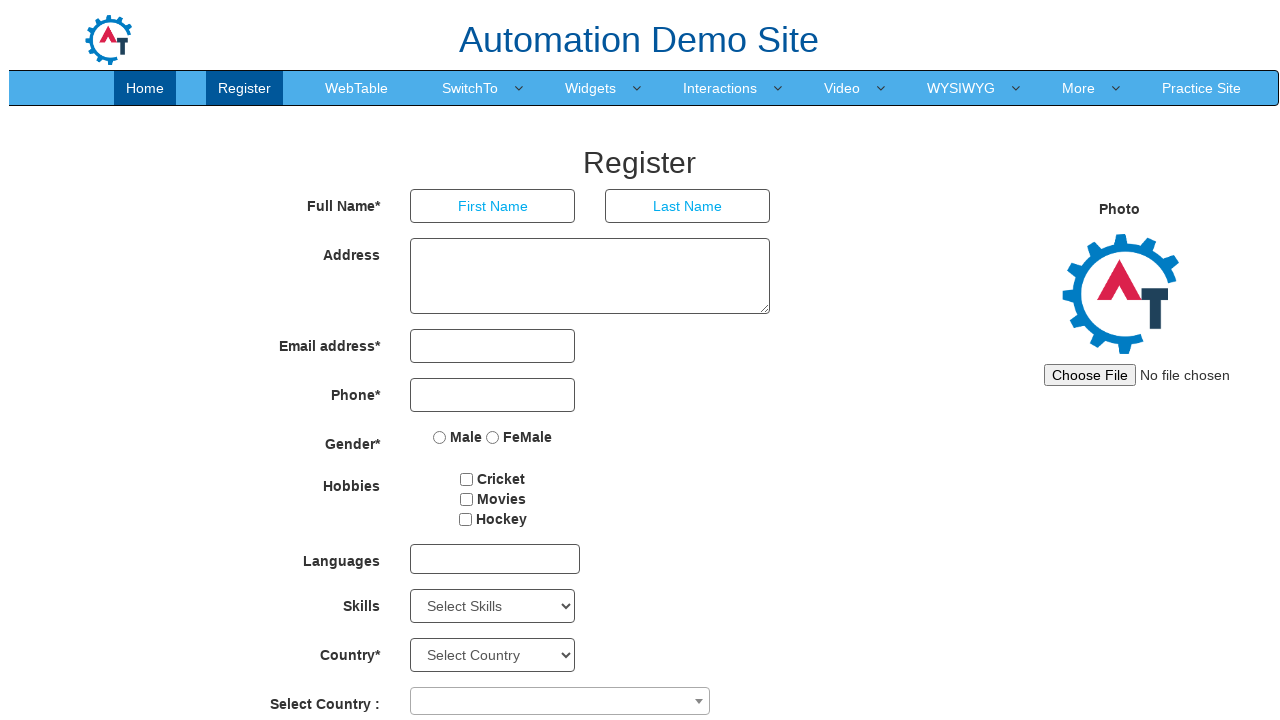

Pressed ArrowDown to navigate context menu
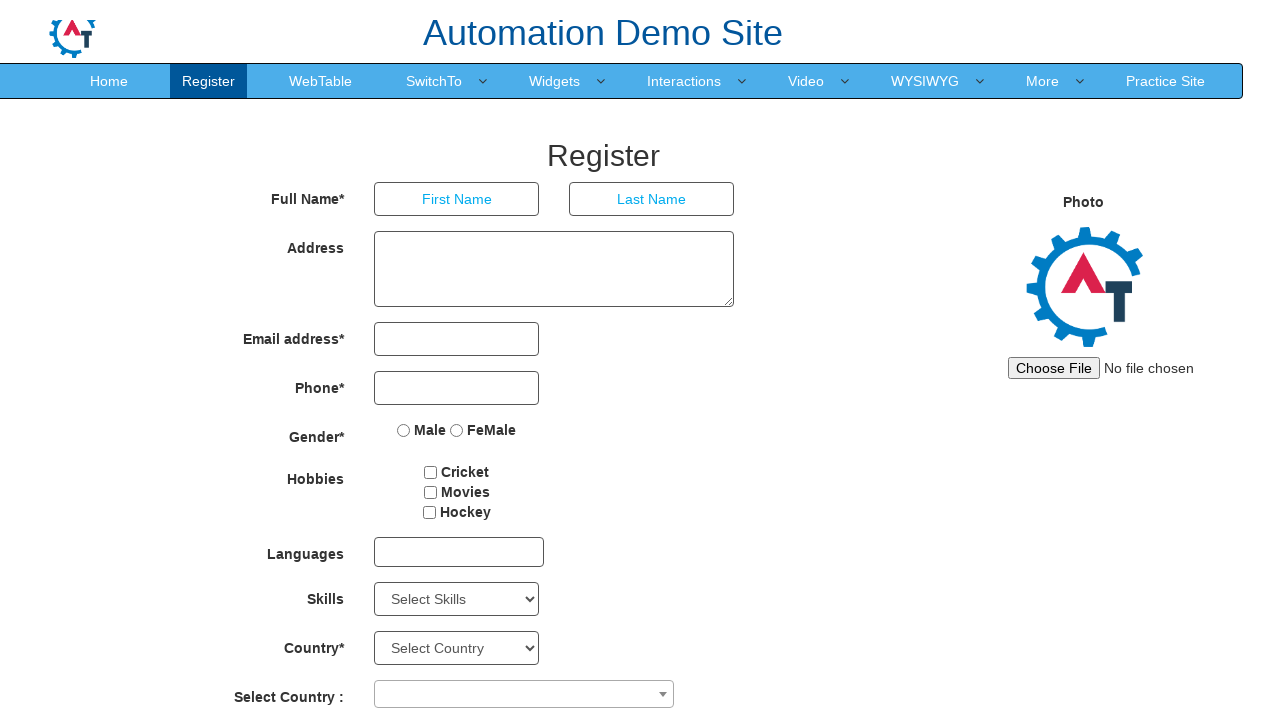

Pressed Enter to select context menu item
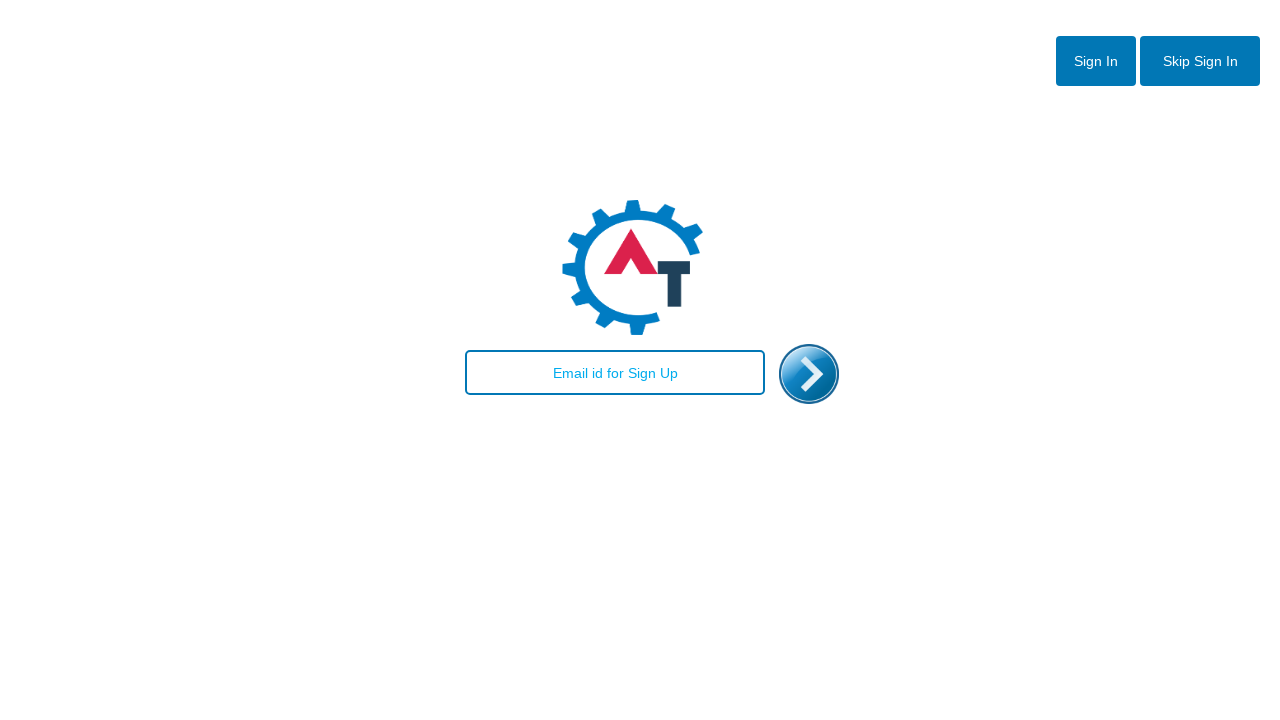

Waited 1000ms for action to complete
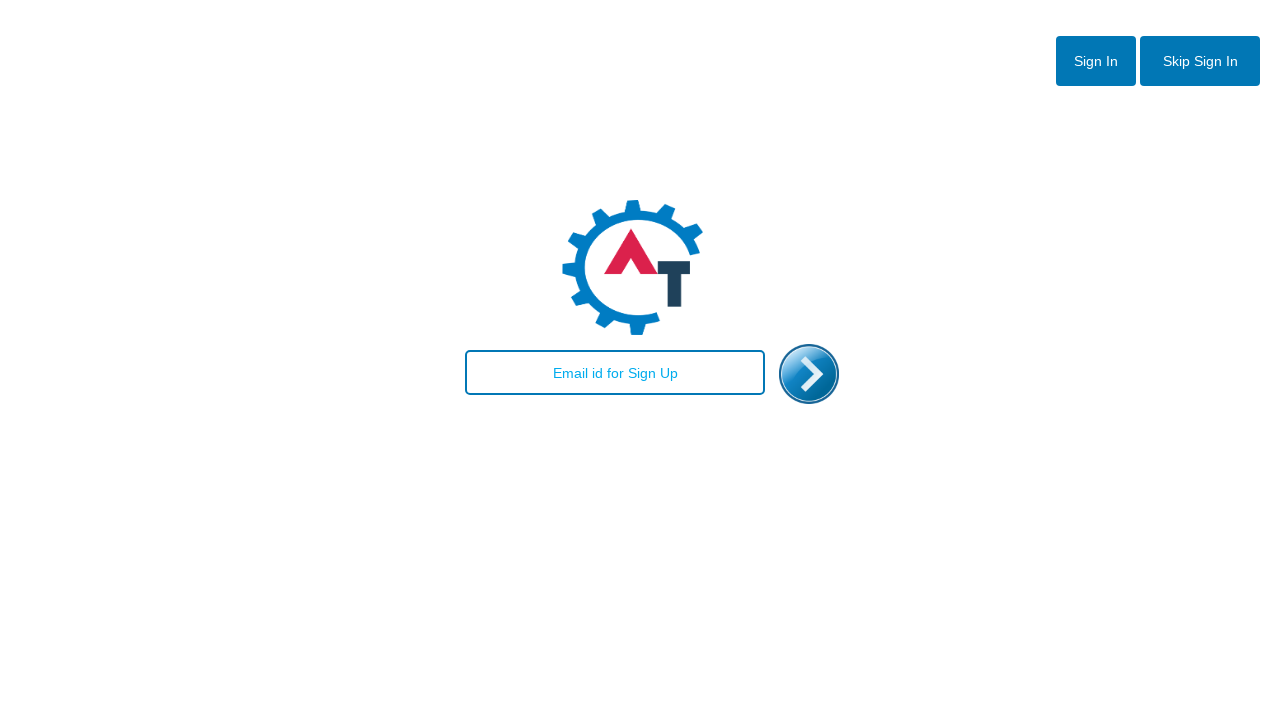

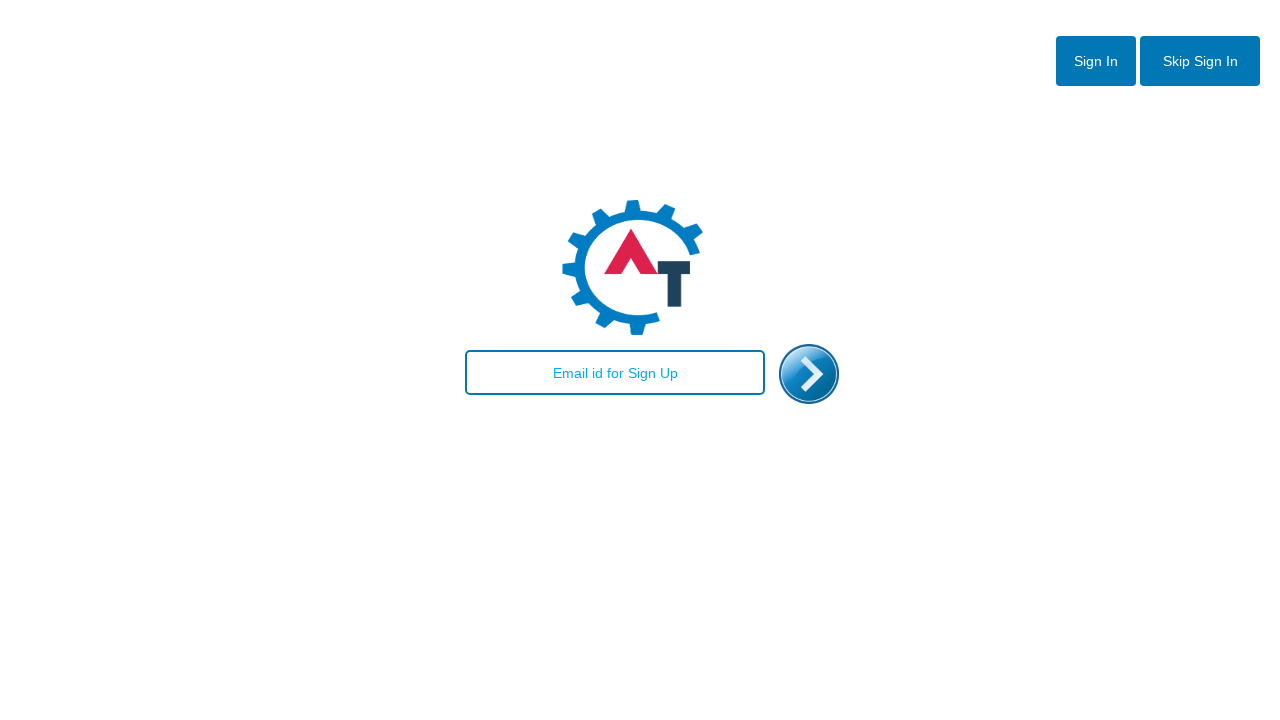